Solves a math captcha by retrieving a value from an element attribute, calculating the result, and submitting the form with checkbox and radio button selections

Starting URL: http://suninjuly.github.io/get_attribute.html

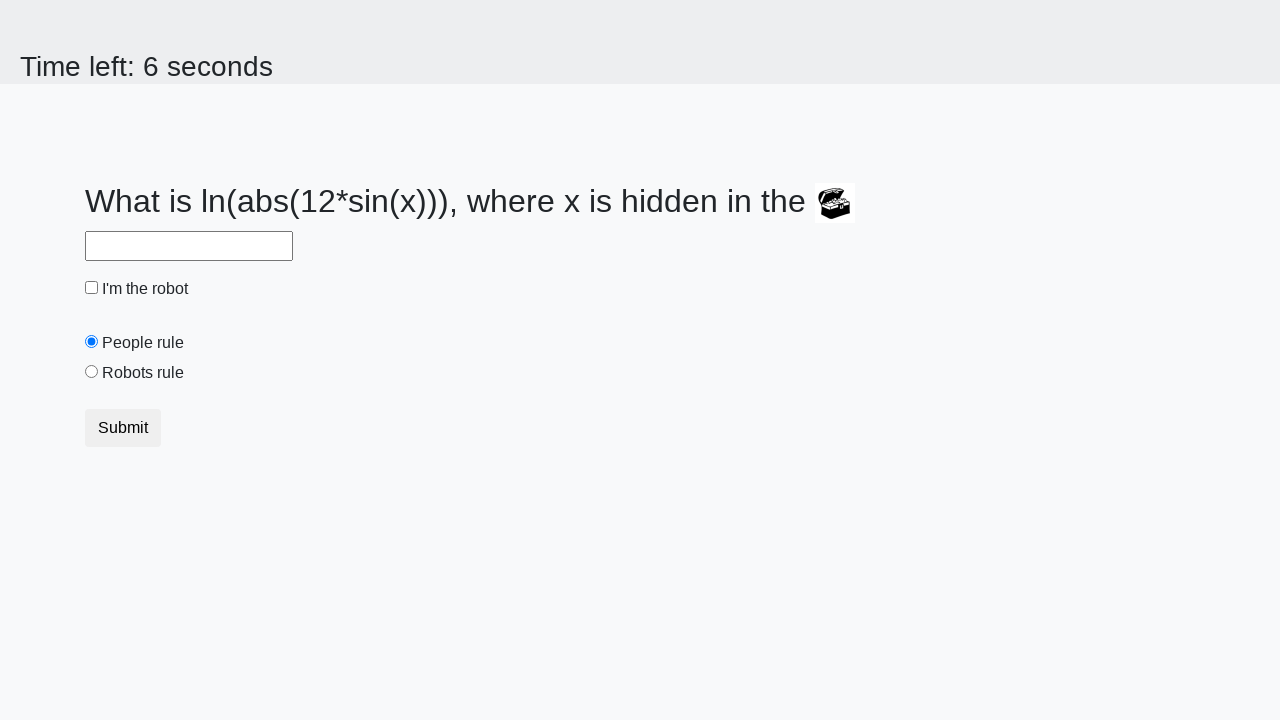

Located treasure element
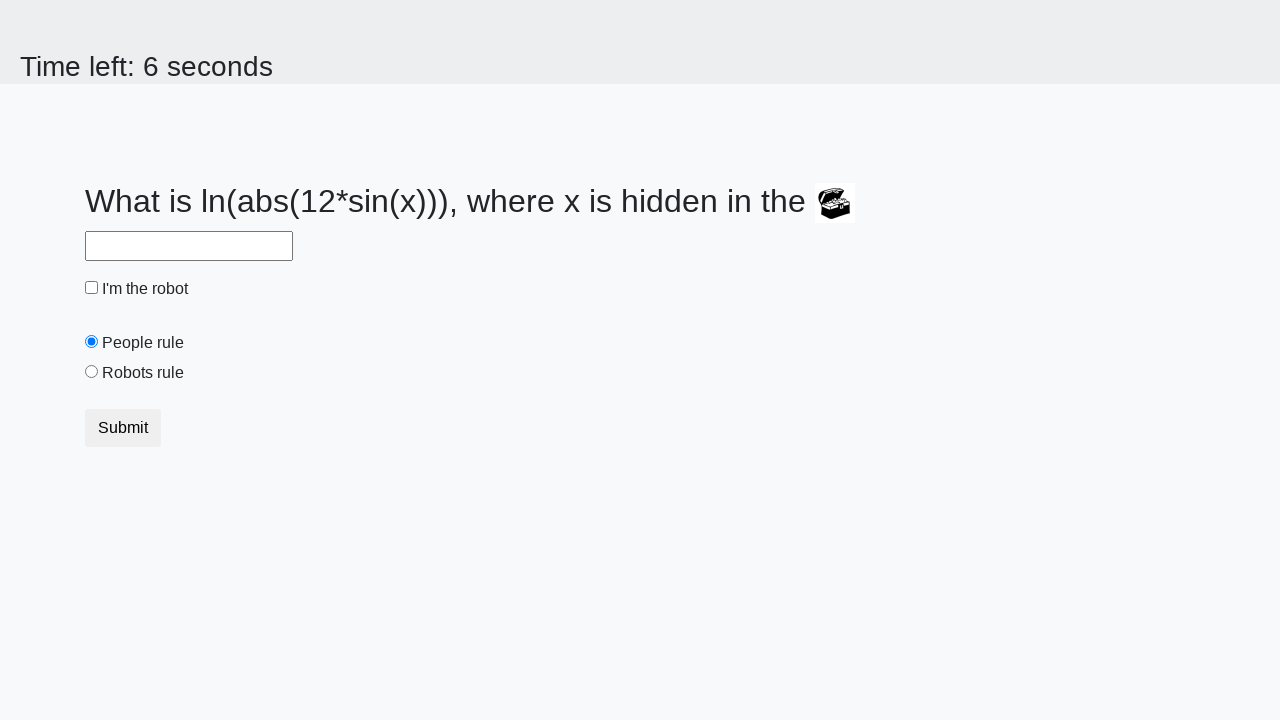

Retrieved valuex attribute from treasure element
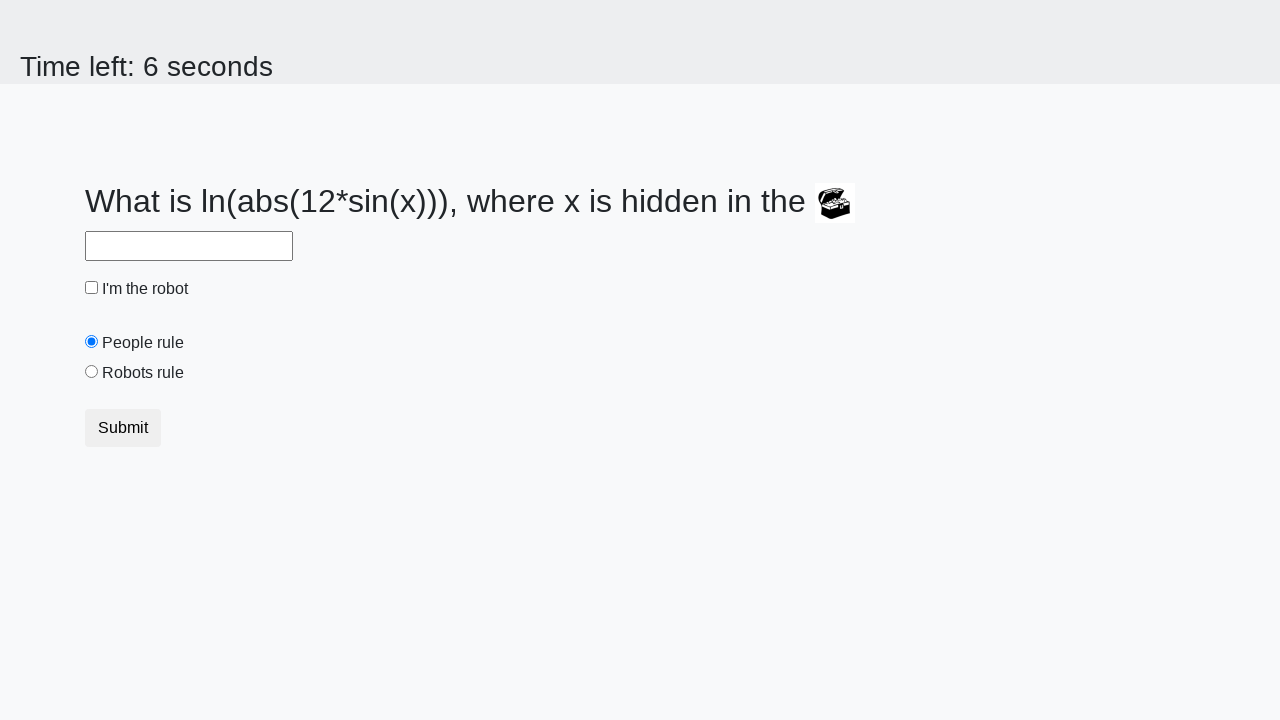

Calculated math captcha result: 1.804410390024638
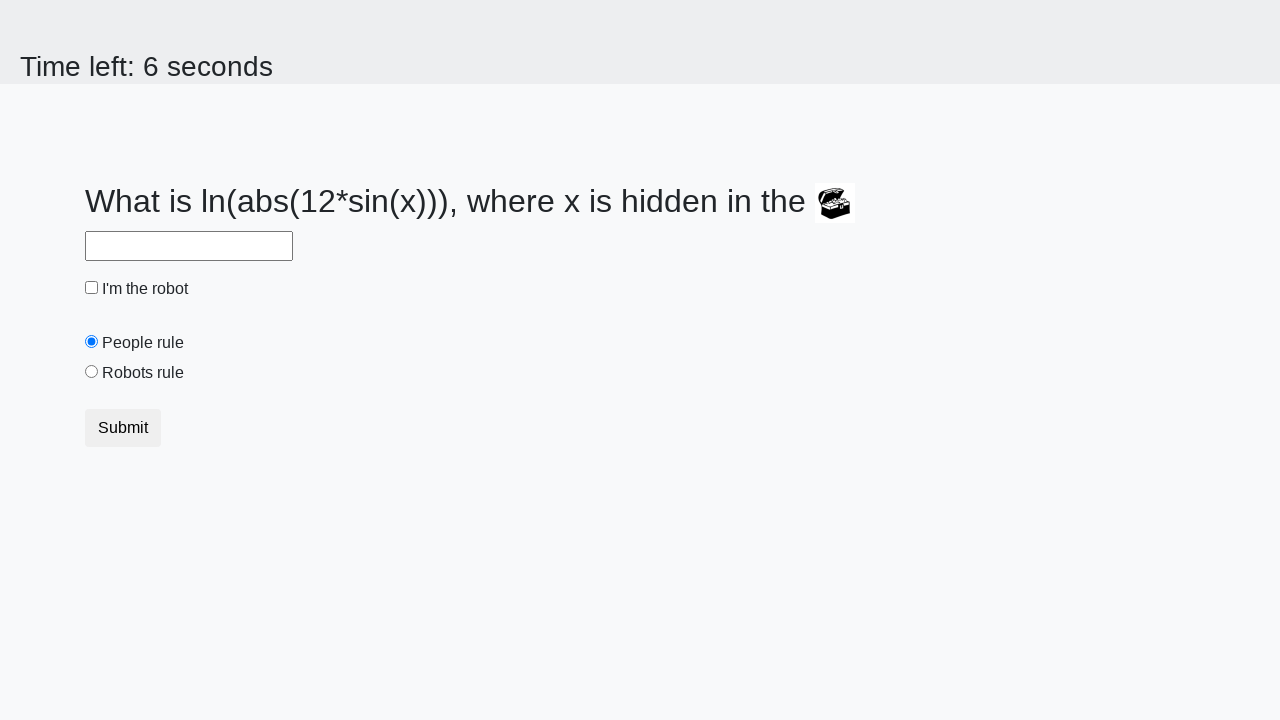

Filled answer field with calculated value on #answer
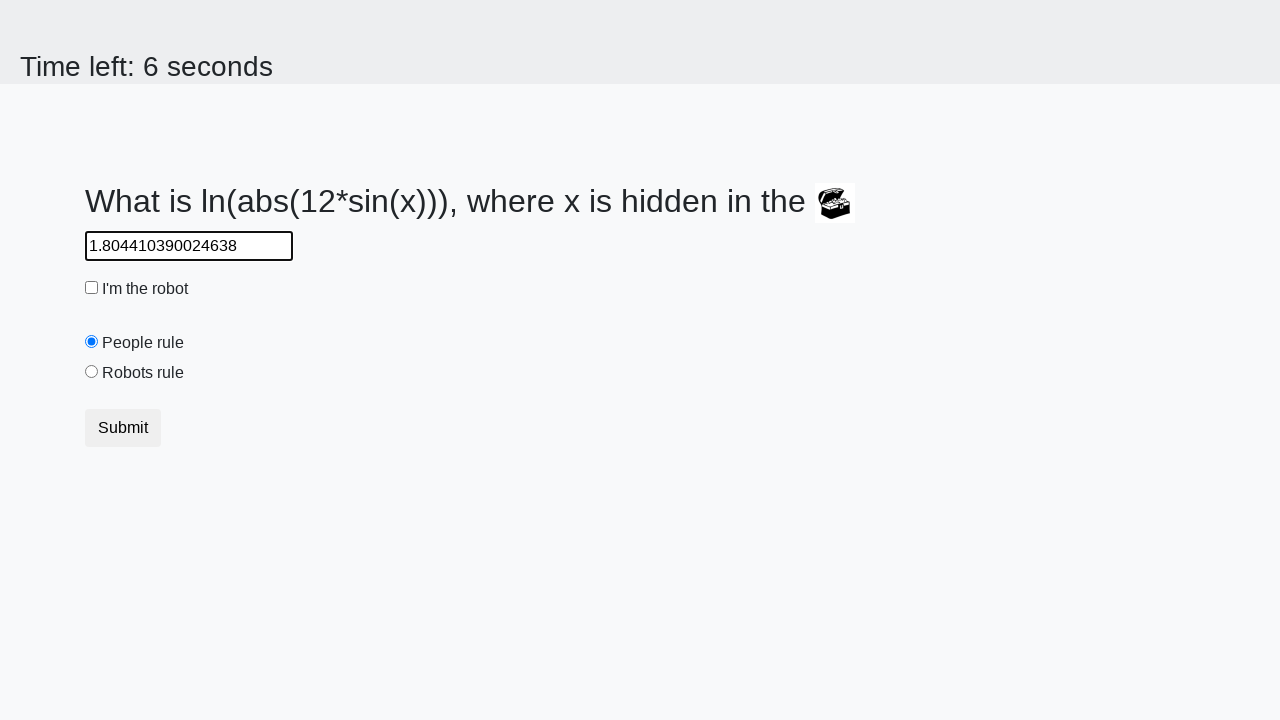

Clicked robot checkbox at (92, 288) on #robotCheckbox
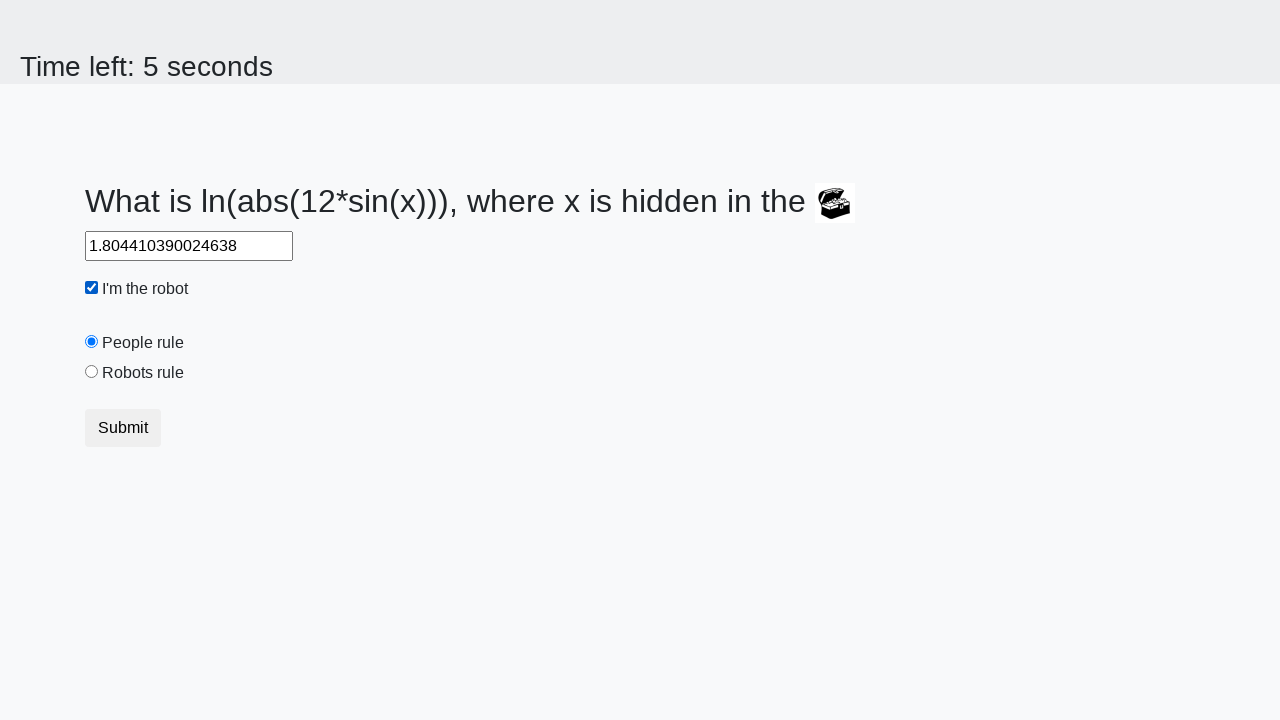

Clicked robots rule radio button at (92, 372) on #robotsRule
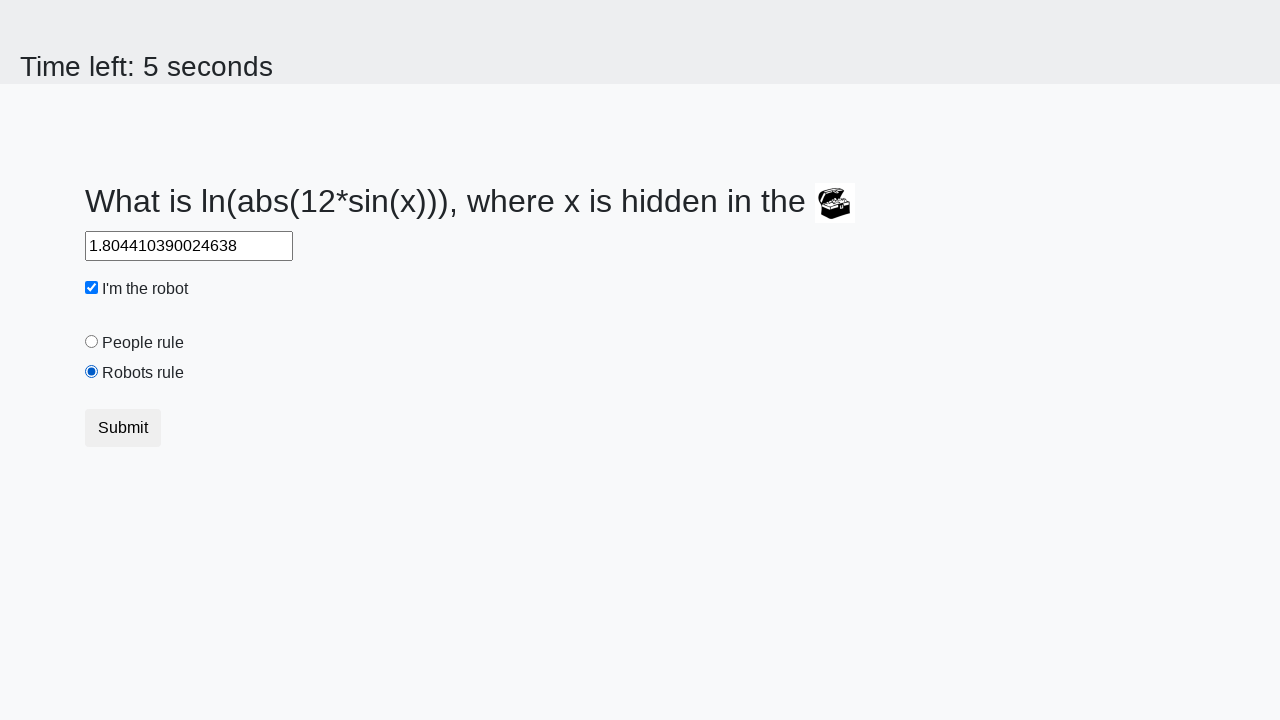

Submitted form with all required fields at (123, 428) on button[type="submit"]
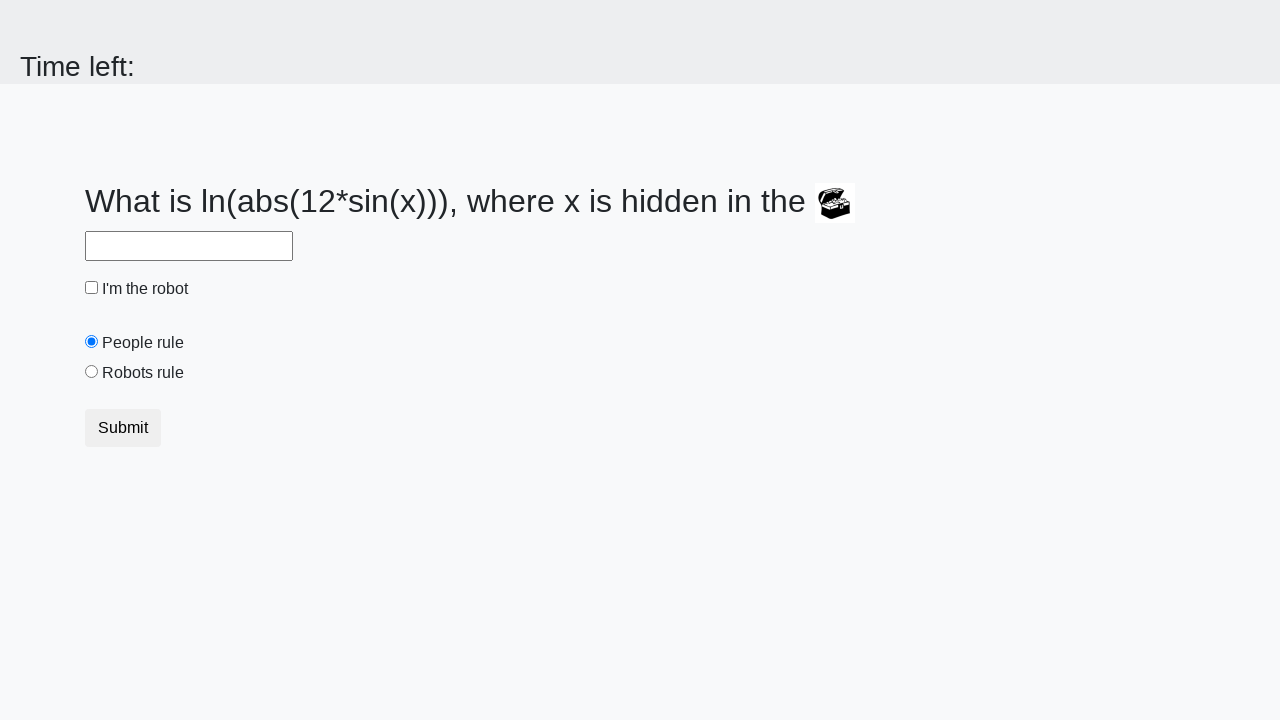

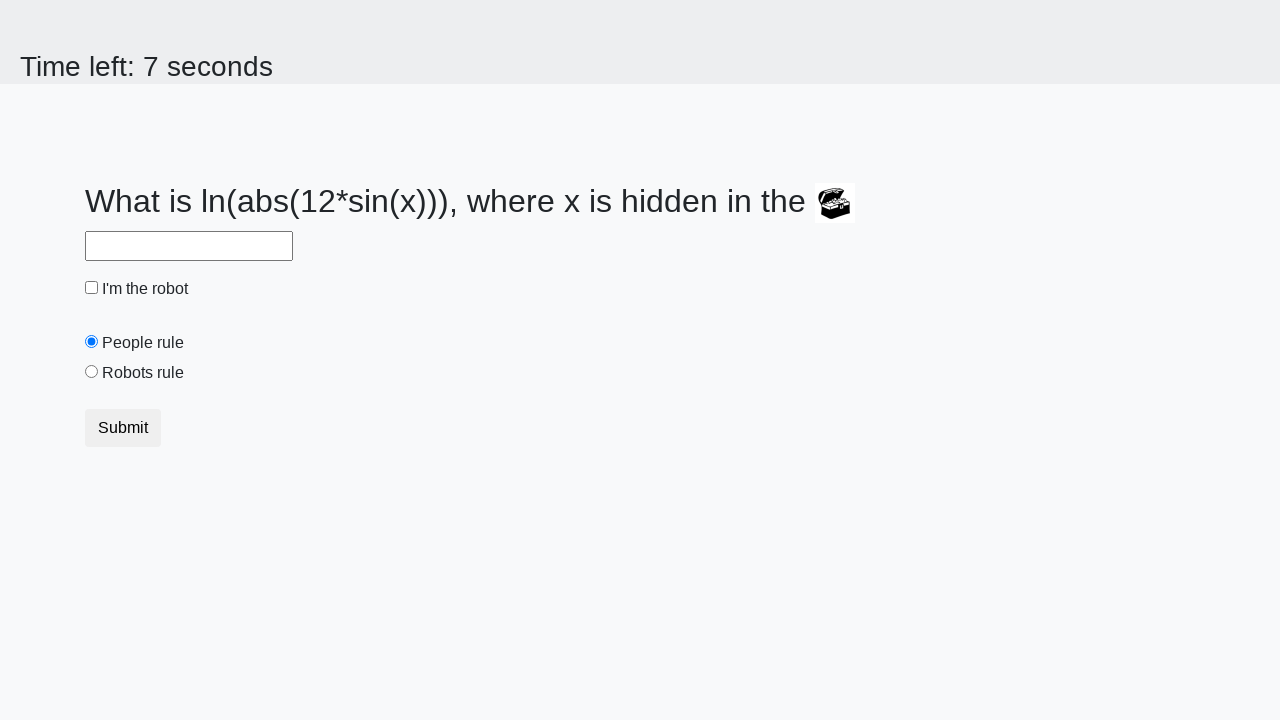